Tests window handling by filling a textarea, clicking a link that opens a new window, switching to the new window to click another link, then switching back to the original window and clearing the textarea

Starting URL: https://omayo.blogspot.com/

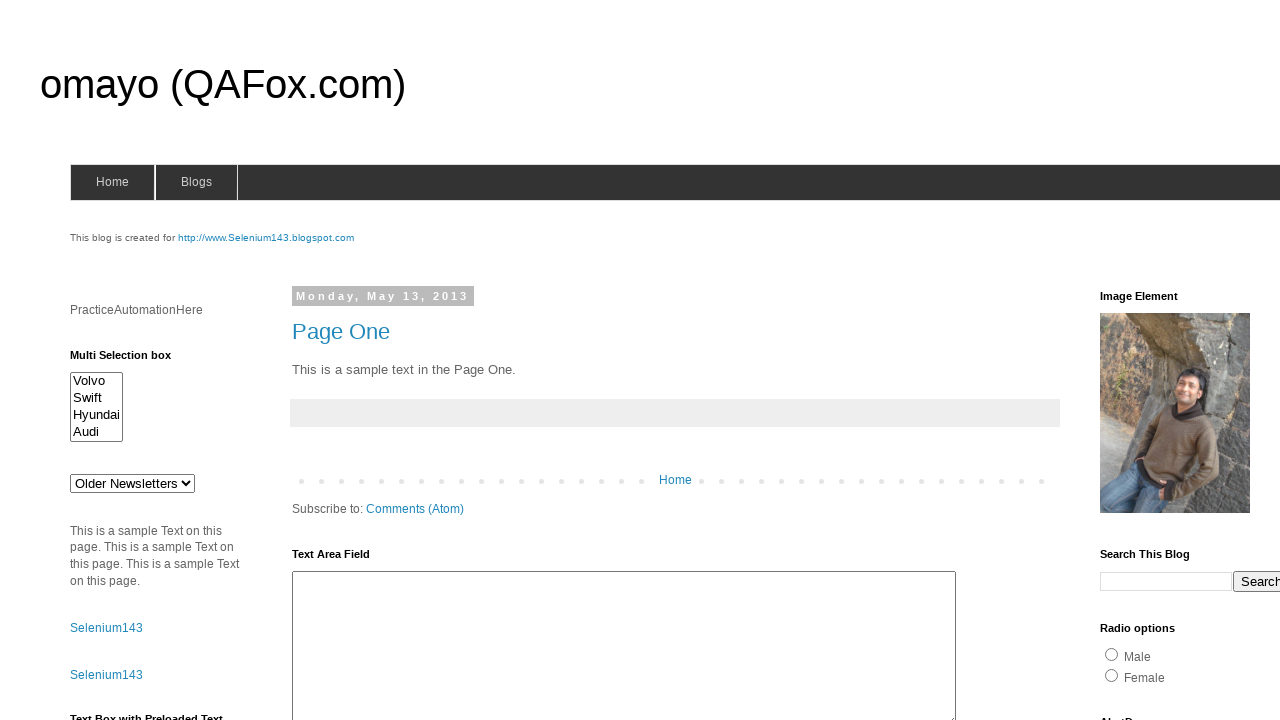

Filled textarea with 'Welcome' on textarea#ta1
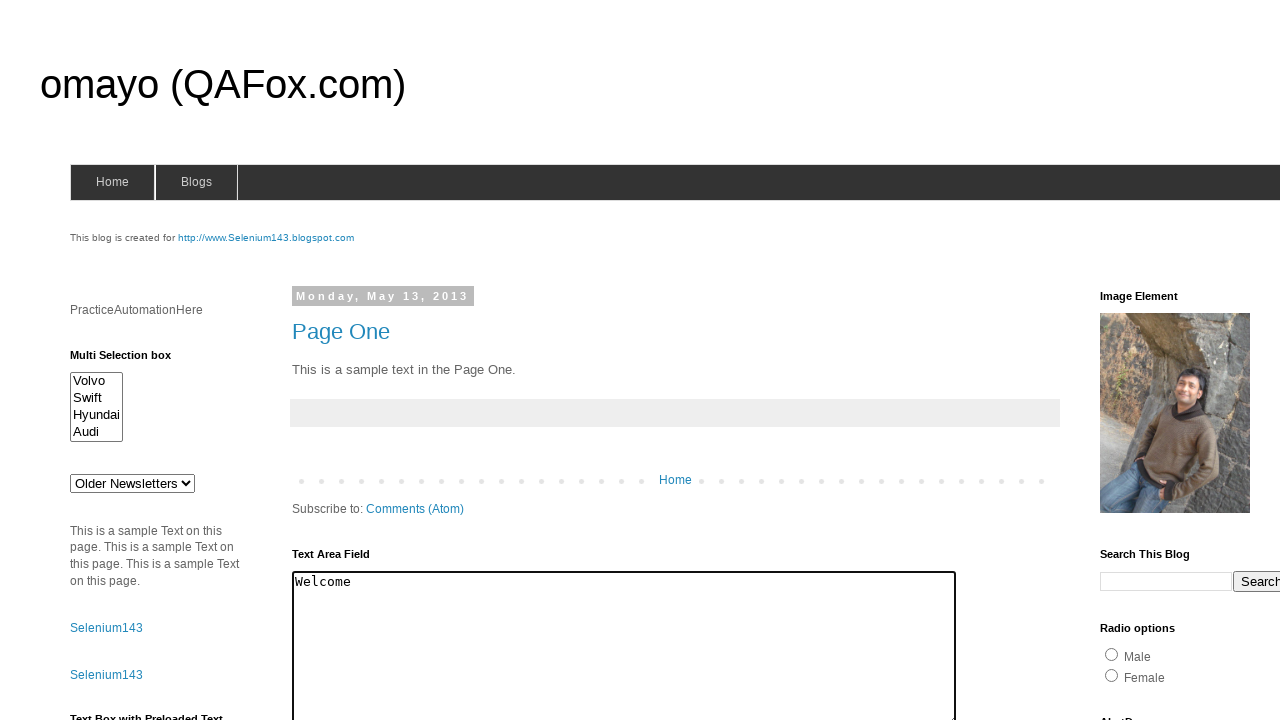

Clicked link that opens a new window at (266, 238) on a#selenium143
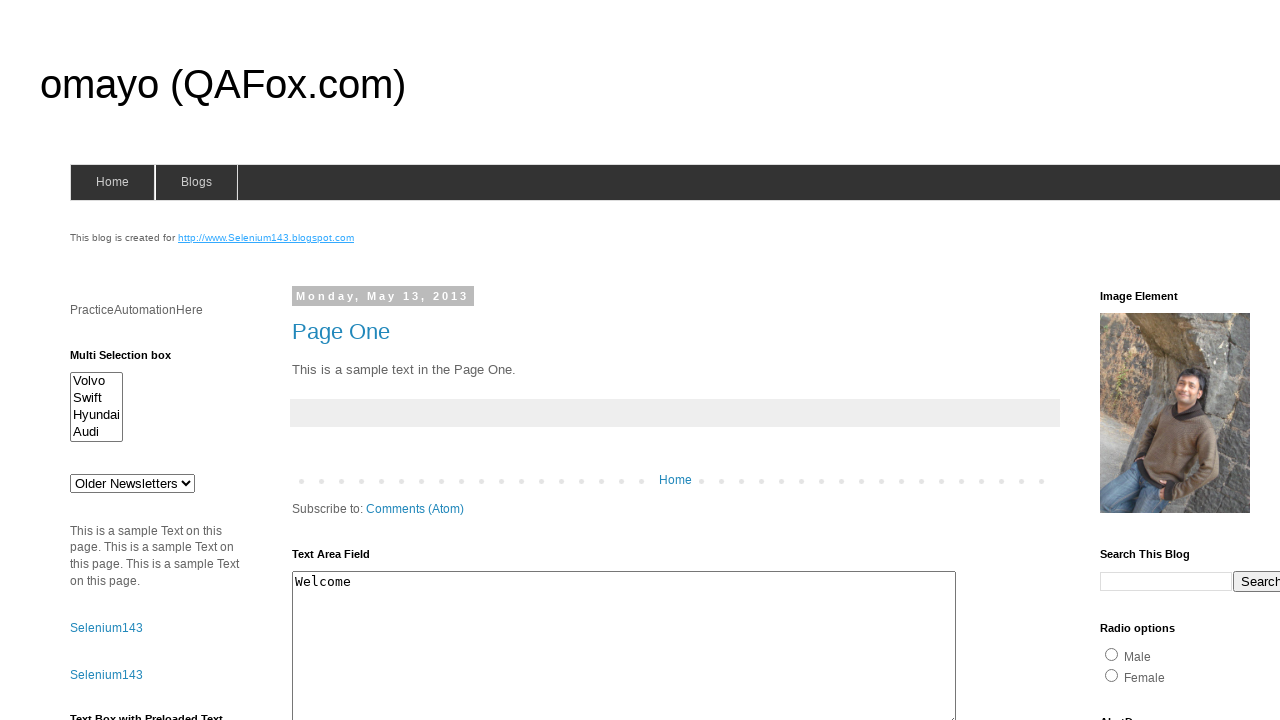

Switched to new window and waited for page load
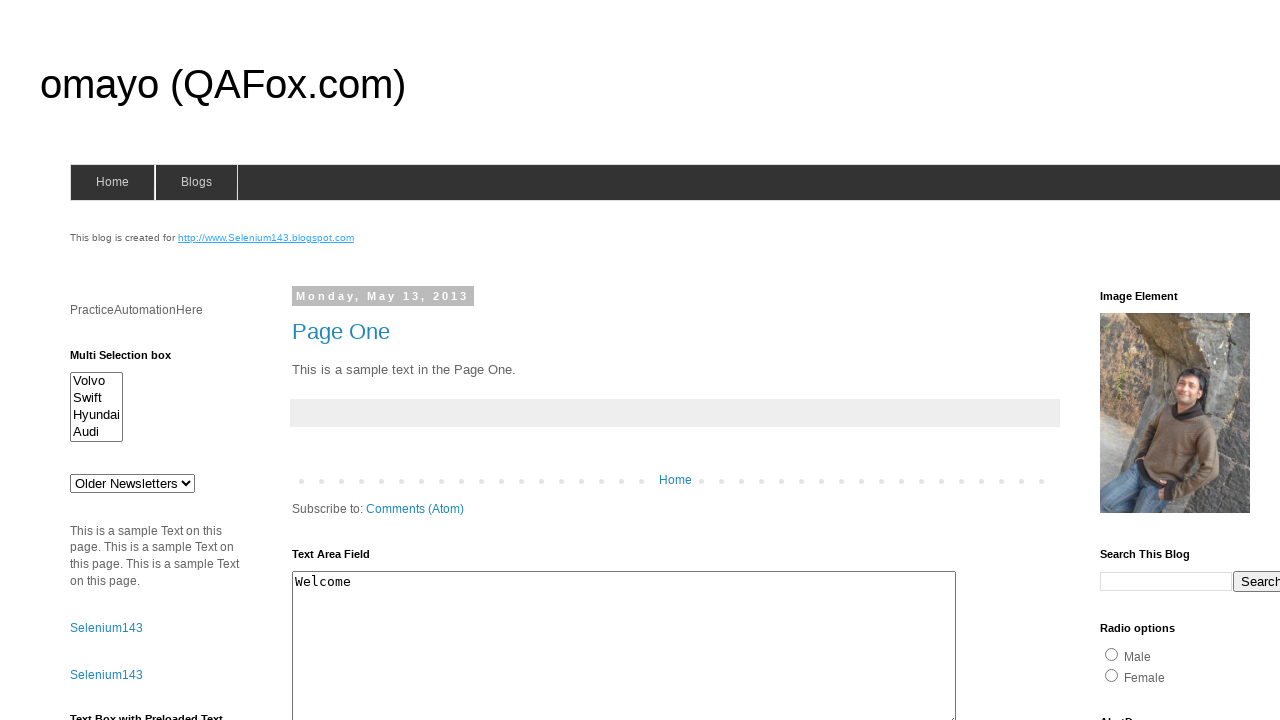

Clicked 'What is Selenium?' link in new window at (116, 552) on xpath=//a[text()='What is Selenium?']
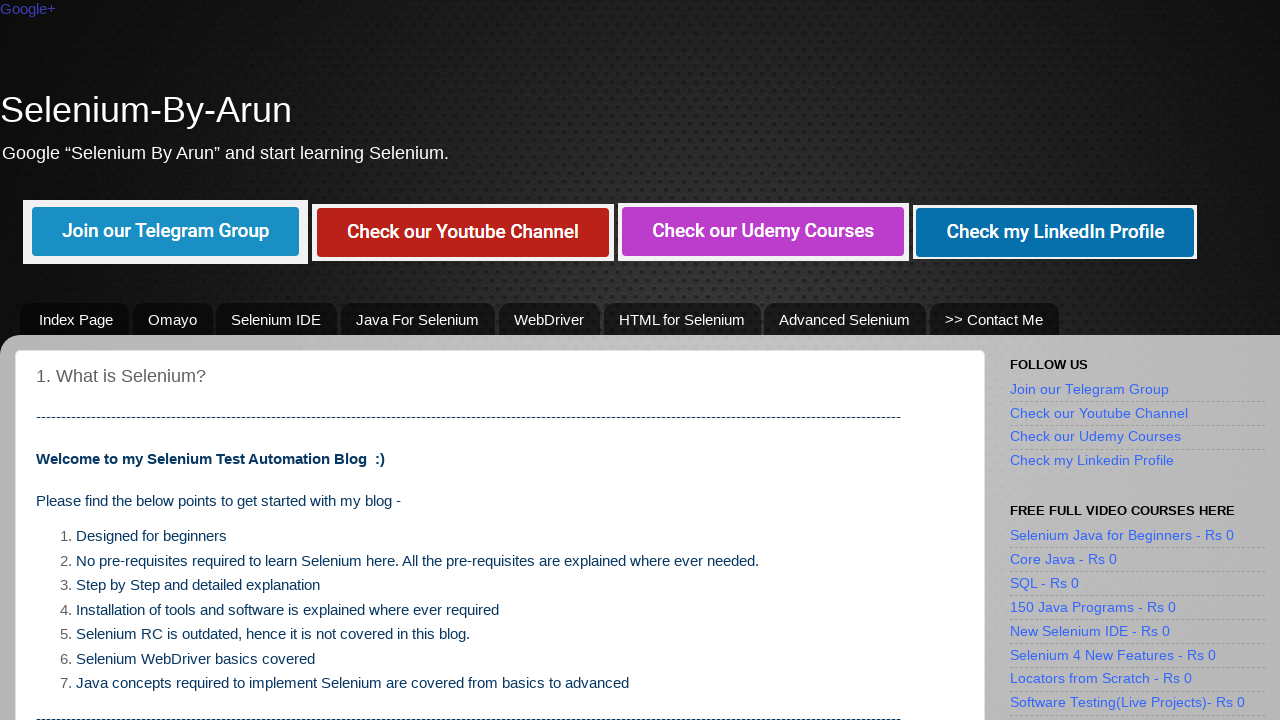

Closed the new window
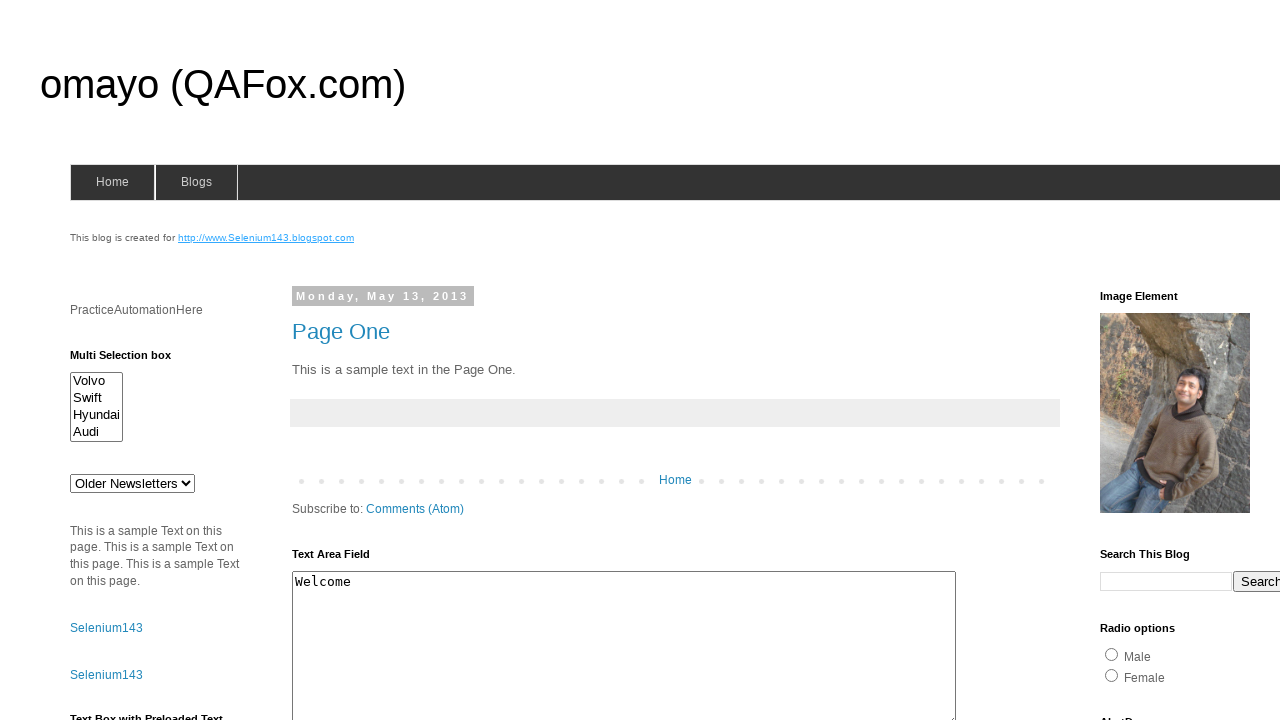

Cleared textarea in original window on textarea#ta1
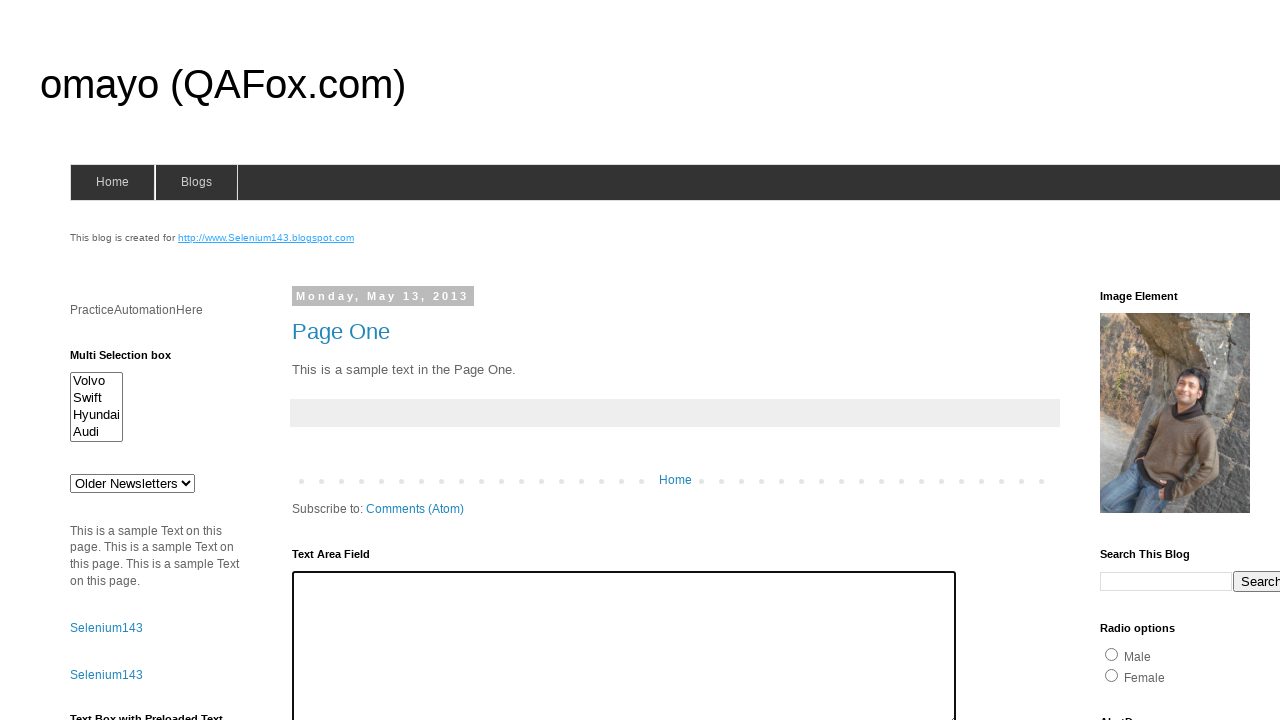

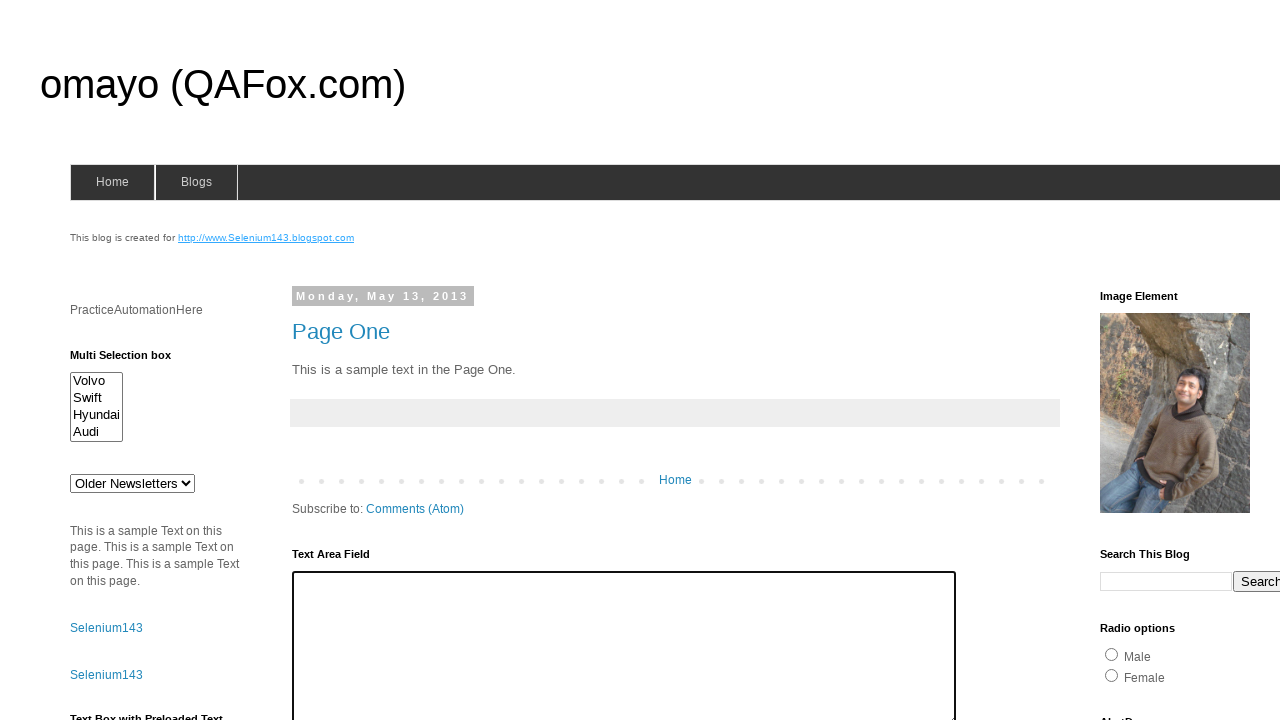